Navigates to rameshsoft.com website and verifies the page loads successfully

Starting URL: https://www.rameshsoft.com

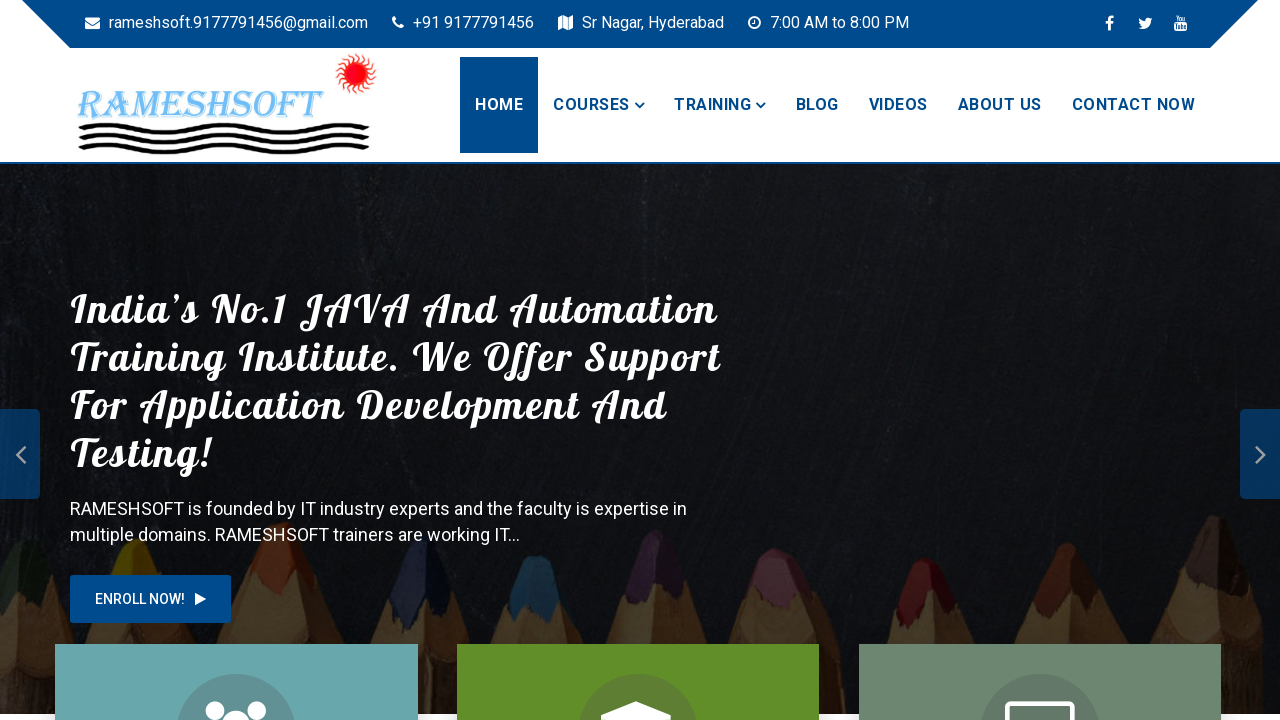

Waited for page to reach networkidle state - rameshsoft.com fully loaded
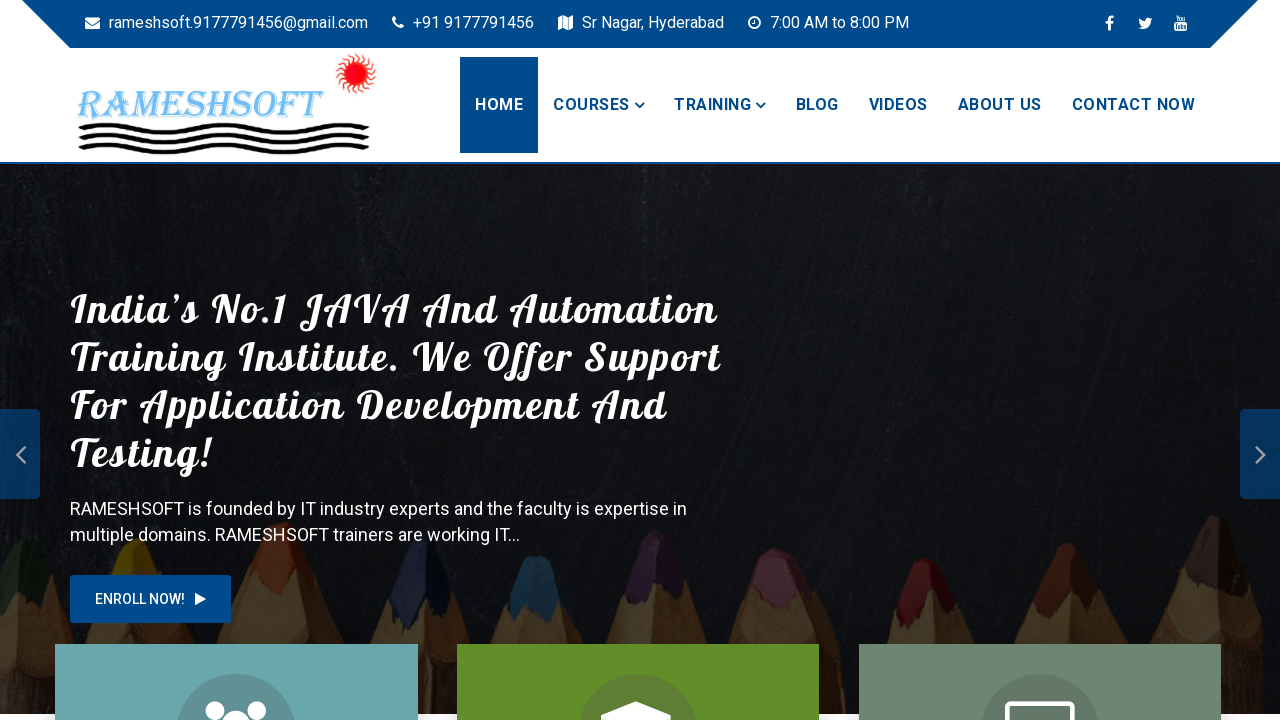

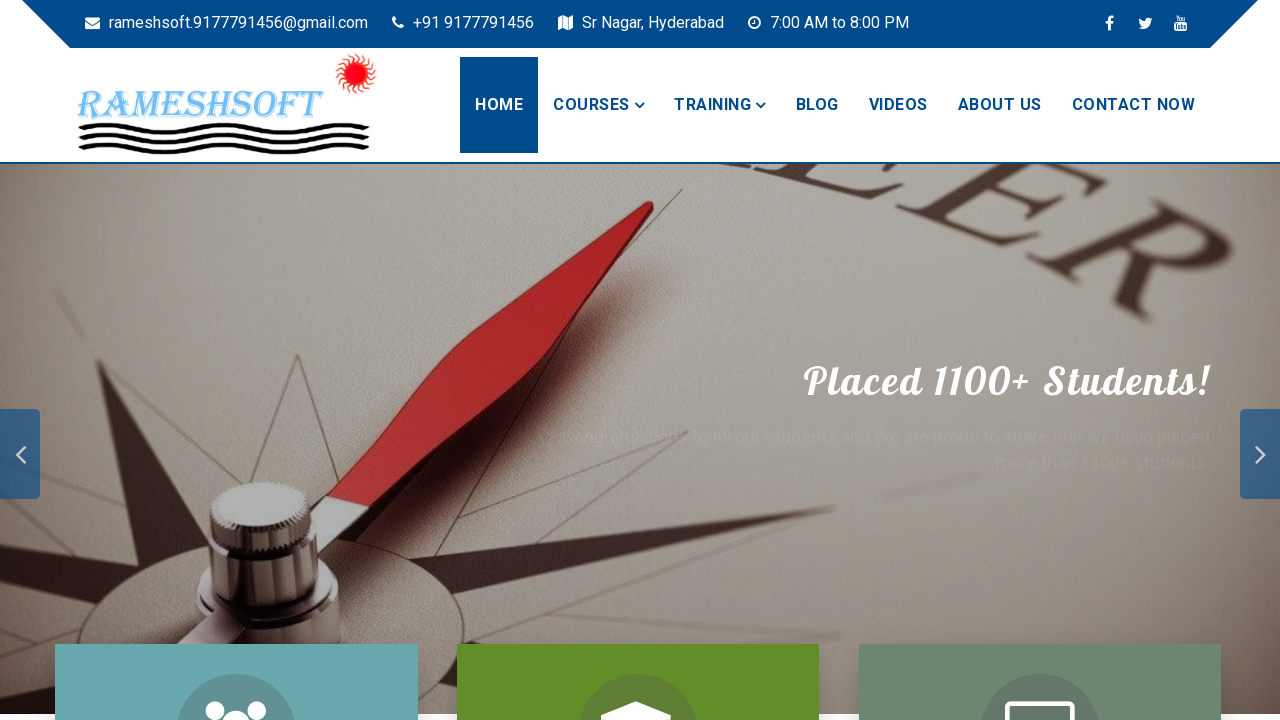